Tests clicking on the broken link and verifies it navigates to a 500 error page

Starting URL: https://demoqa.com/broken

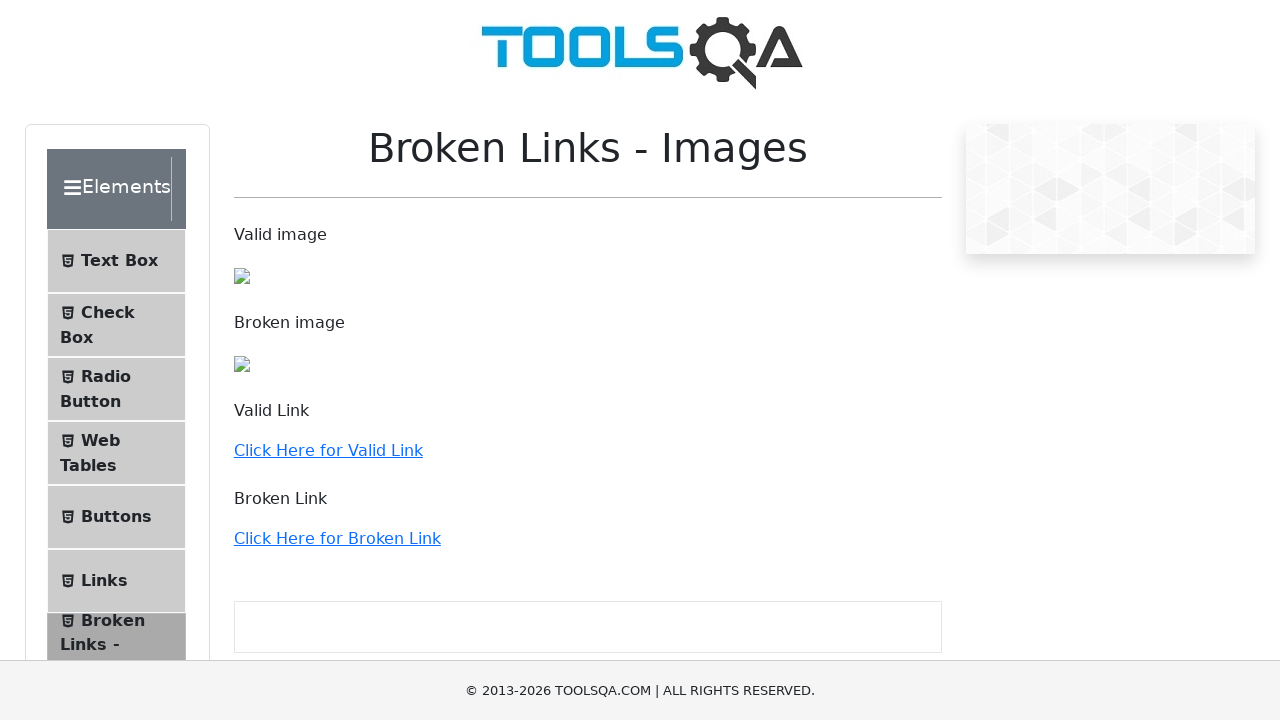

Located broken link element
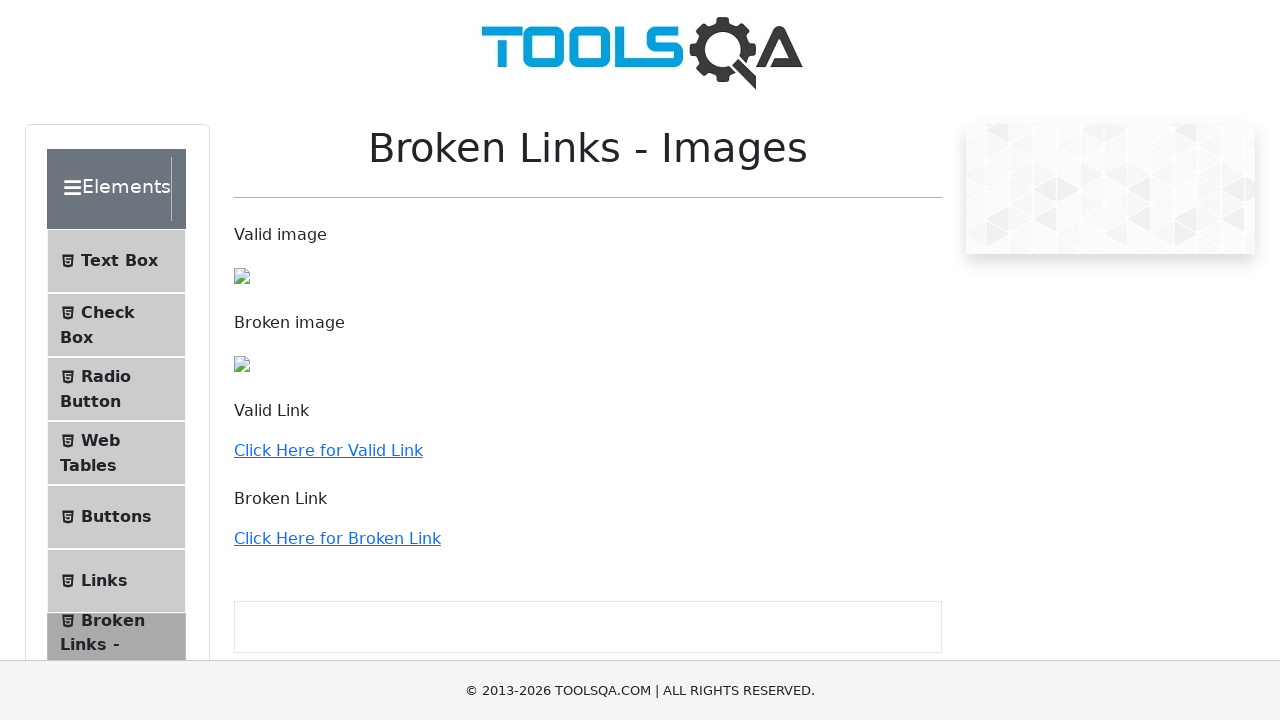

Scrolled broken link into view
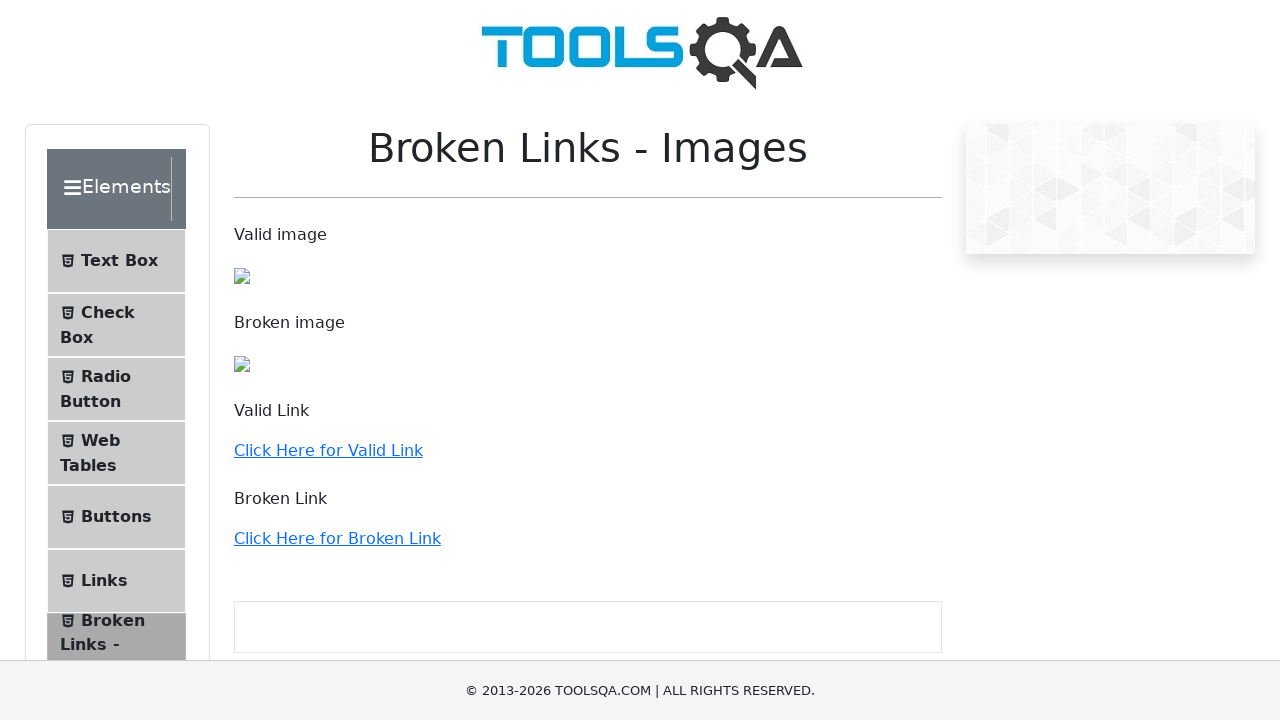

Clicked on the broken link at (337, 538) on a[href='http://the-internet.herokuapp.com/status_codes/500']
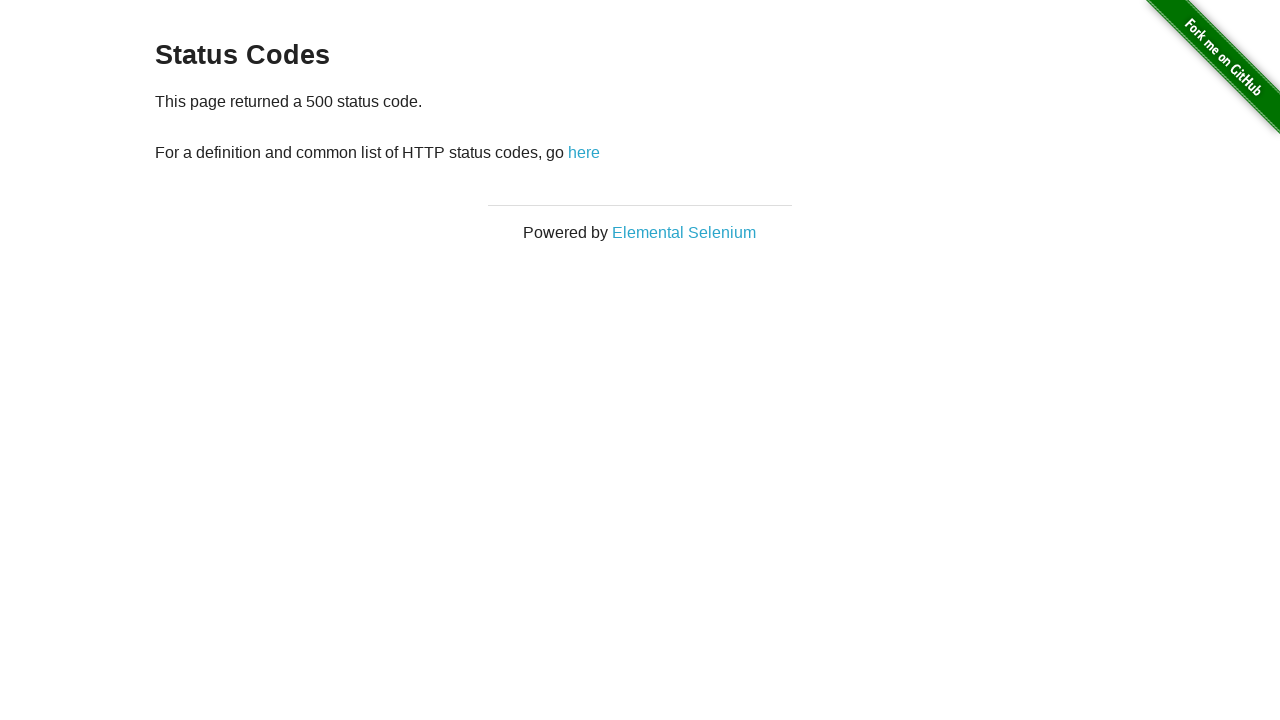

Navigation to 500 error page completed
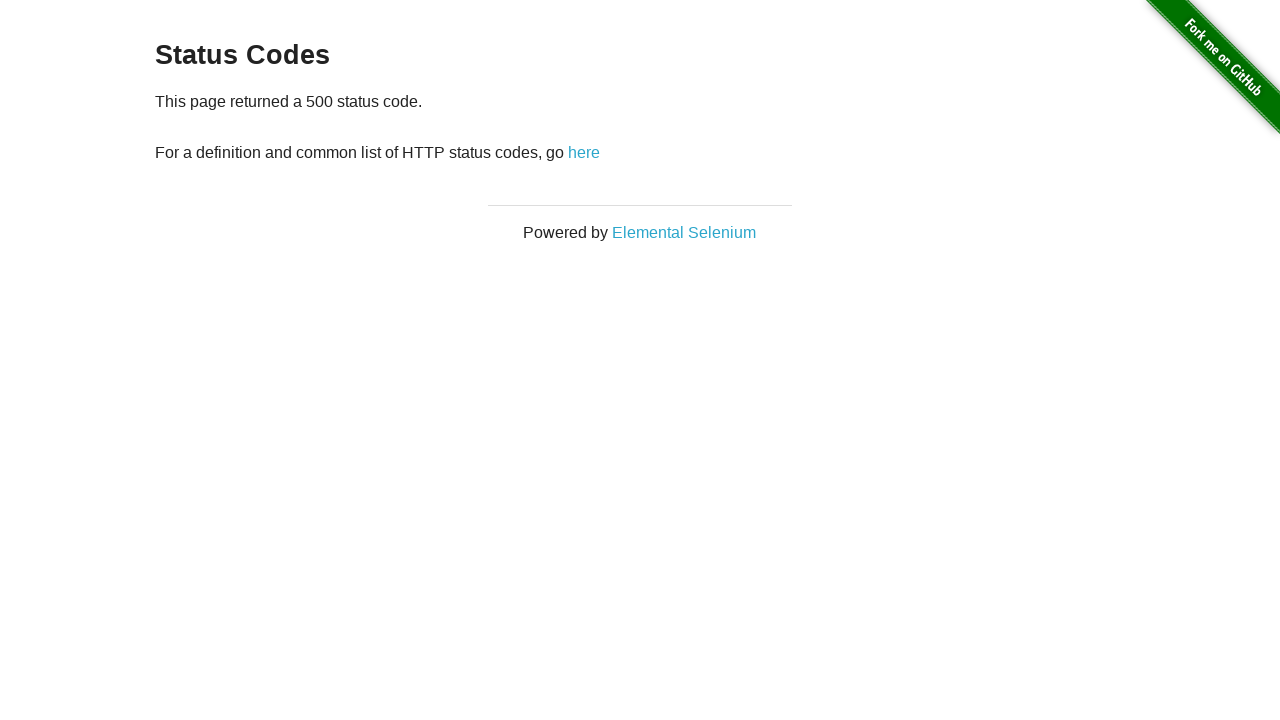

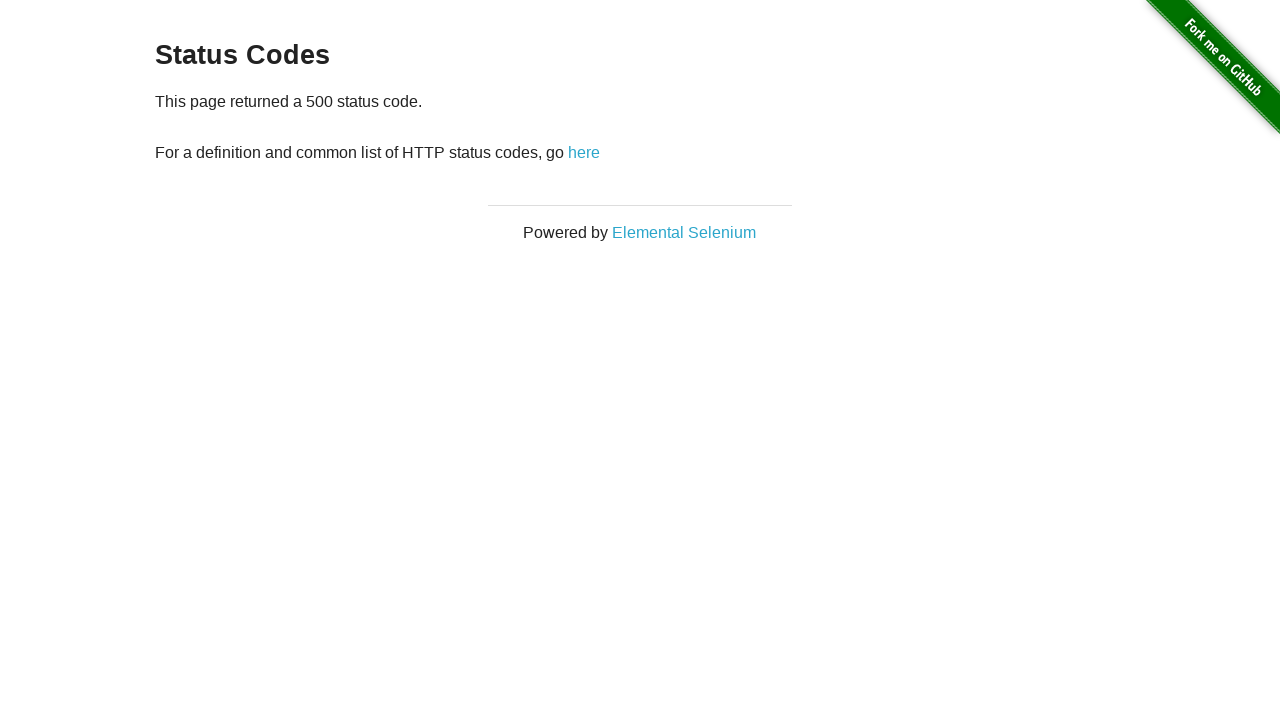